Tests drag and drop functionality by dragging an element and dropping it onto a target area, then verifying the text changes to "Dropped!"

Starting URL: https://demoqa.com/droppable

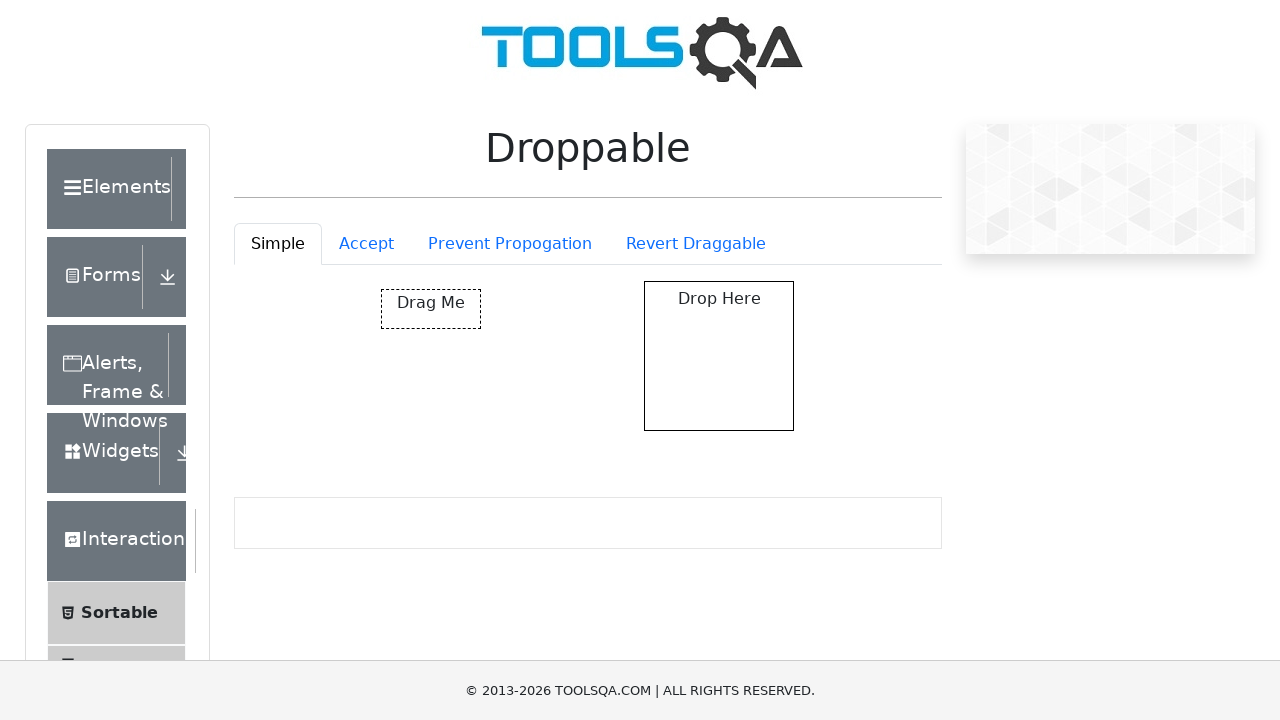

Located the draggable element with id 'draggable'
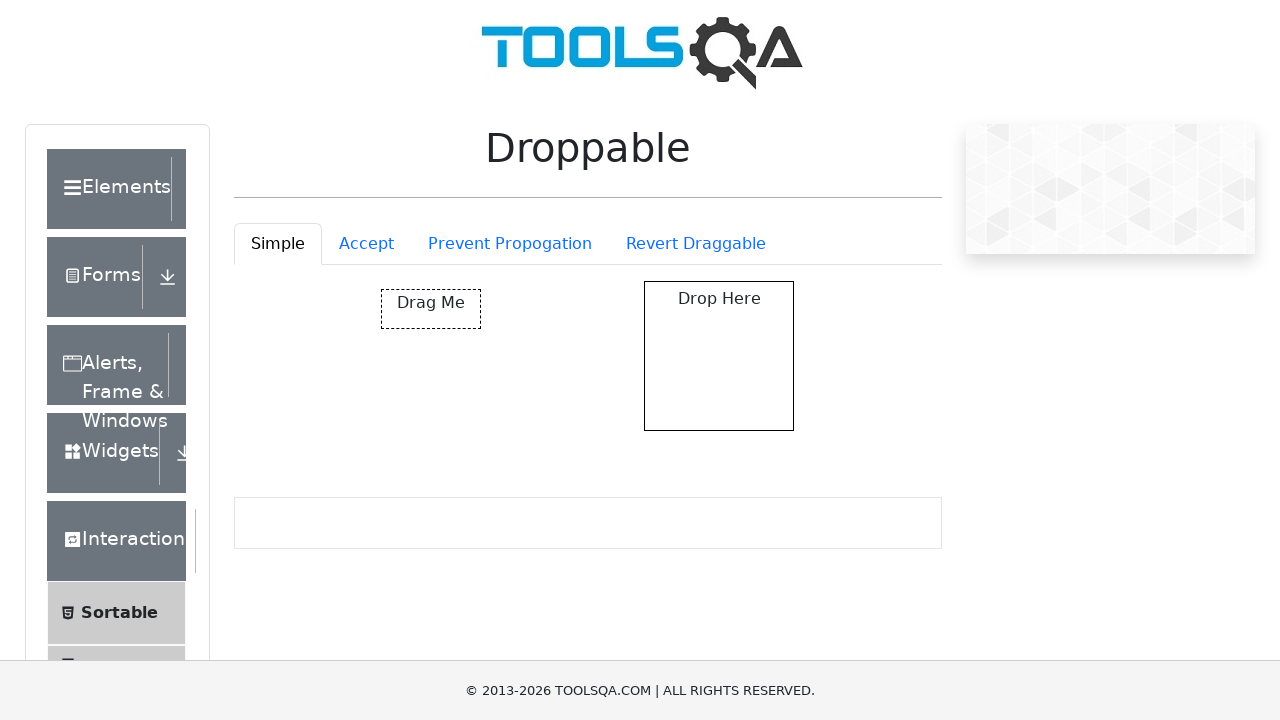

Located the drop target element with id 'droppable'
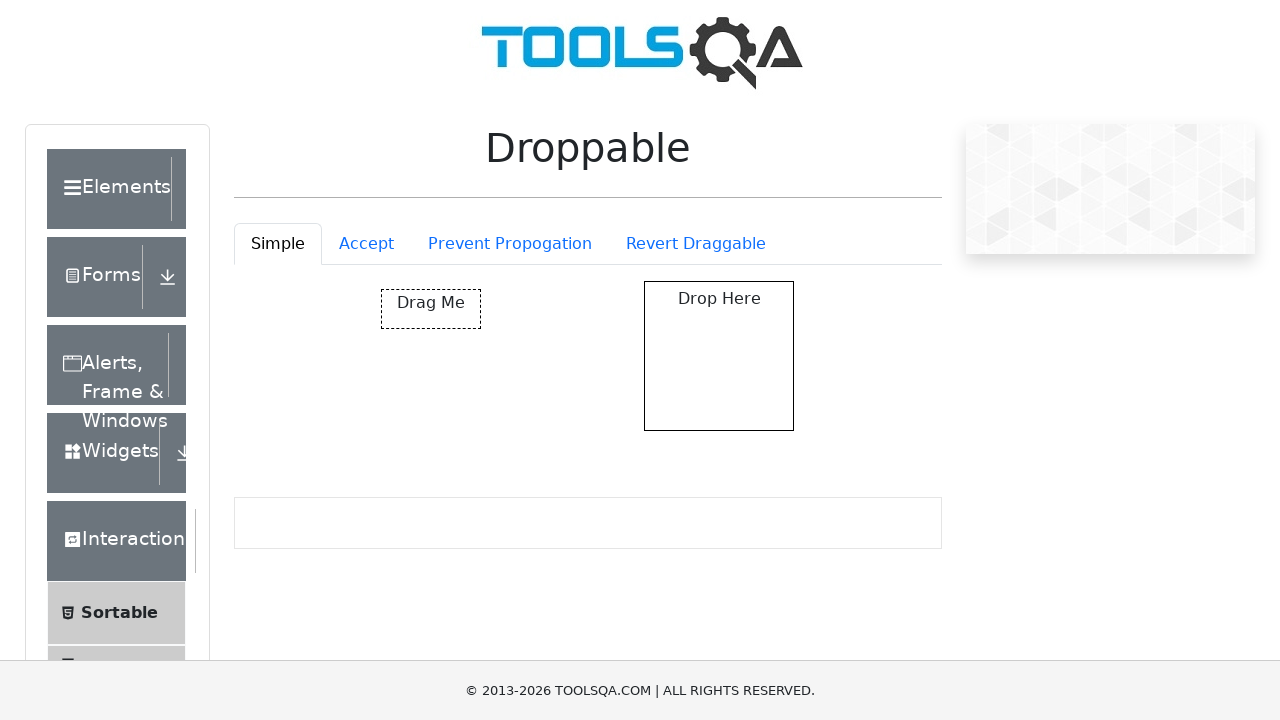

Dragged element to drop target at (719, 356)
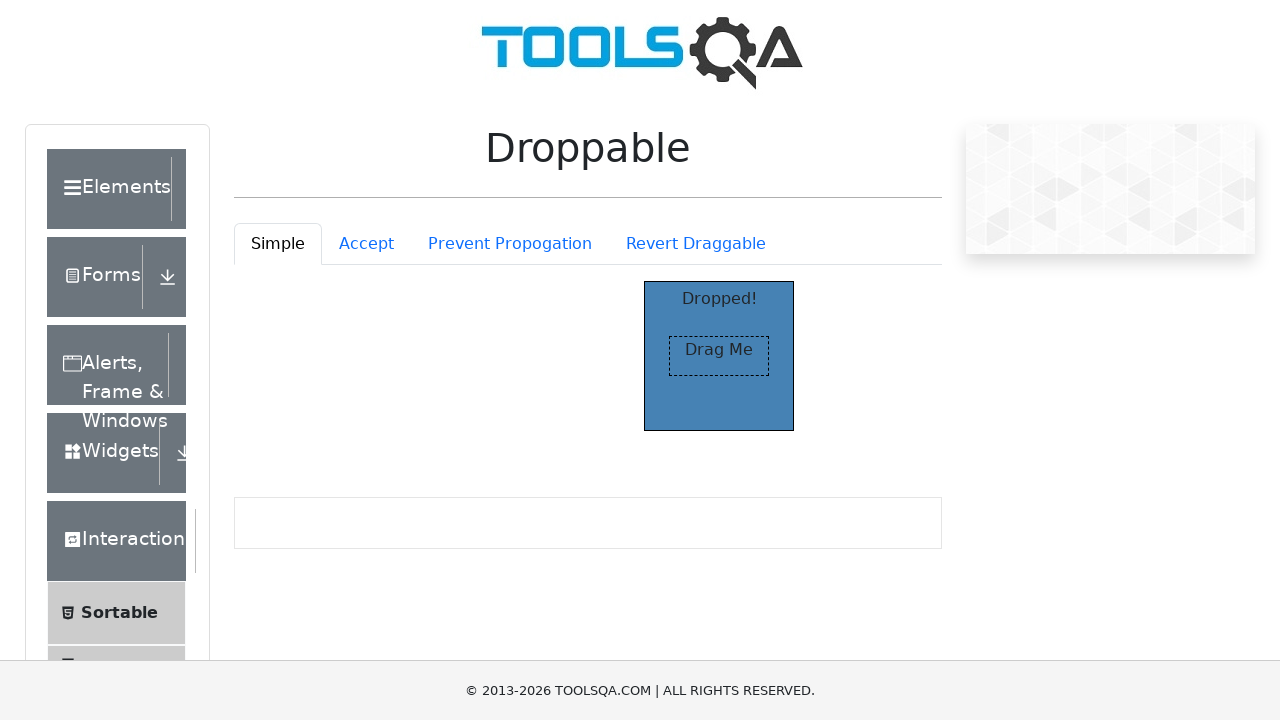

Located the 'Dropped!' text element
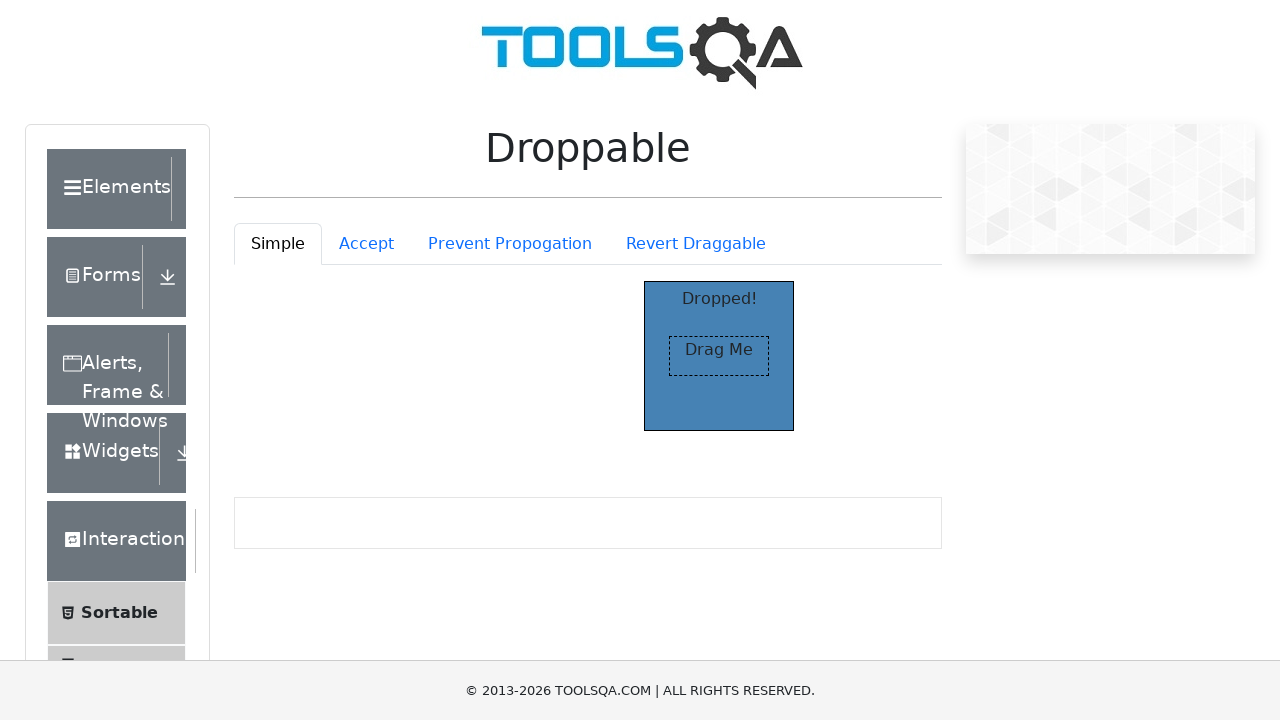

Verified that 'Dropped!' text is visible after drop
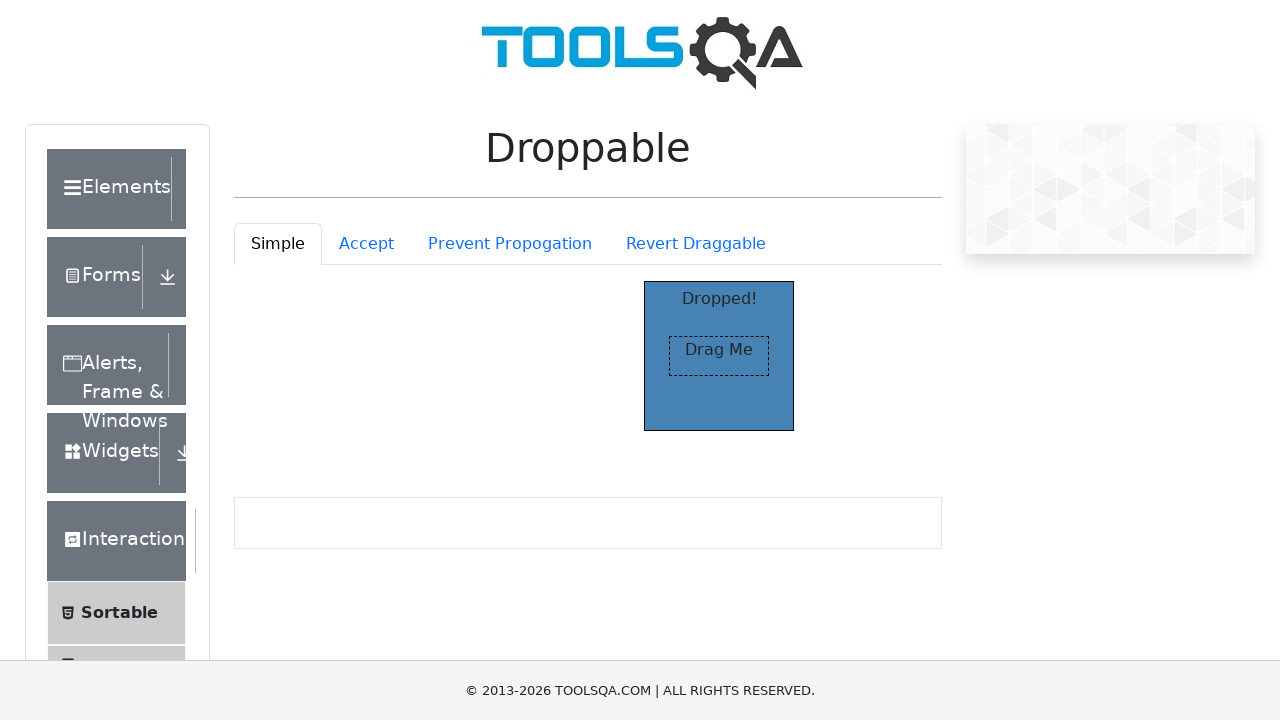

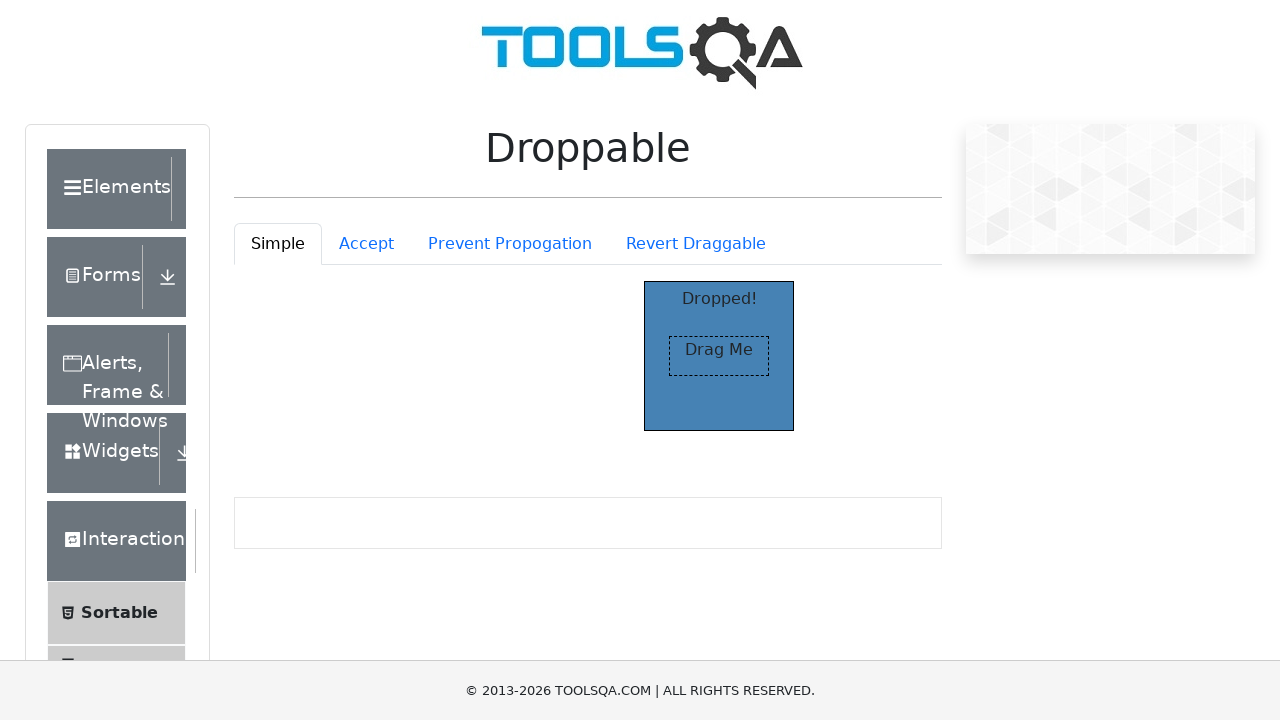